Navigates to Elements section, opens Text Box form, fills all fields with test data, submits the form, and verifies the output is displayed

Starting URL: https://demoqa.com/

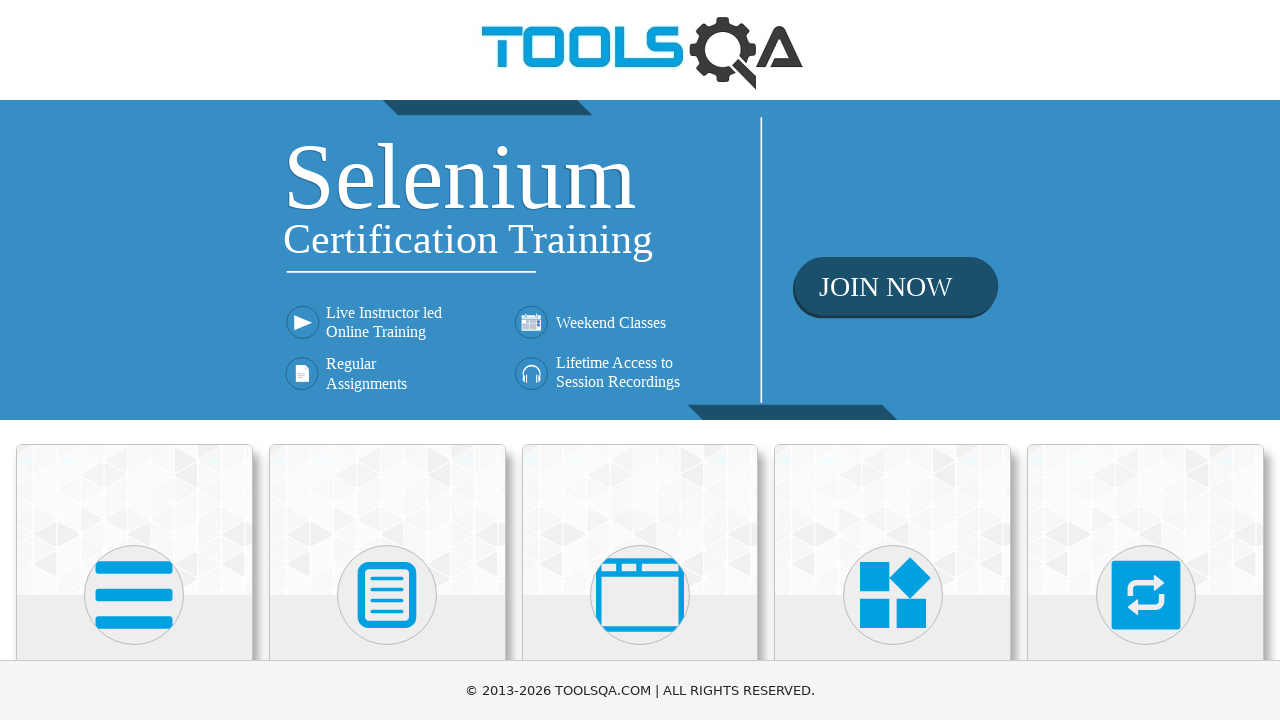

Clicked on Elements category card at (134, 520) on .card:has-text("Elements")
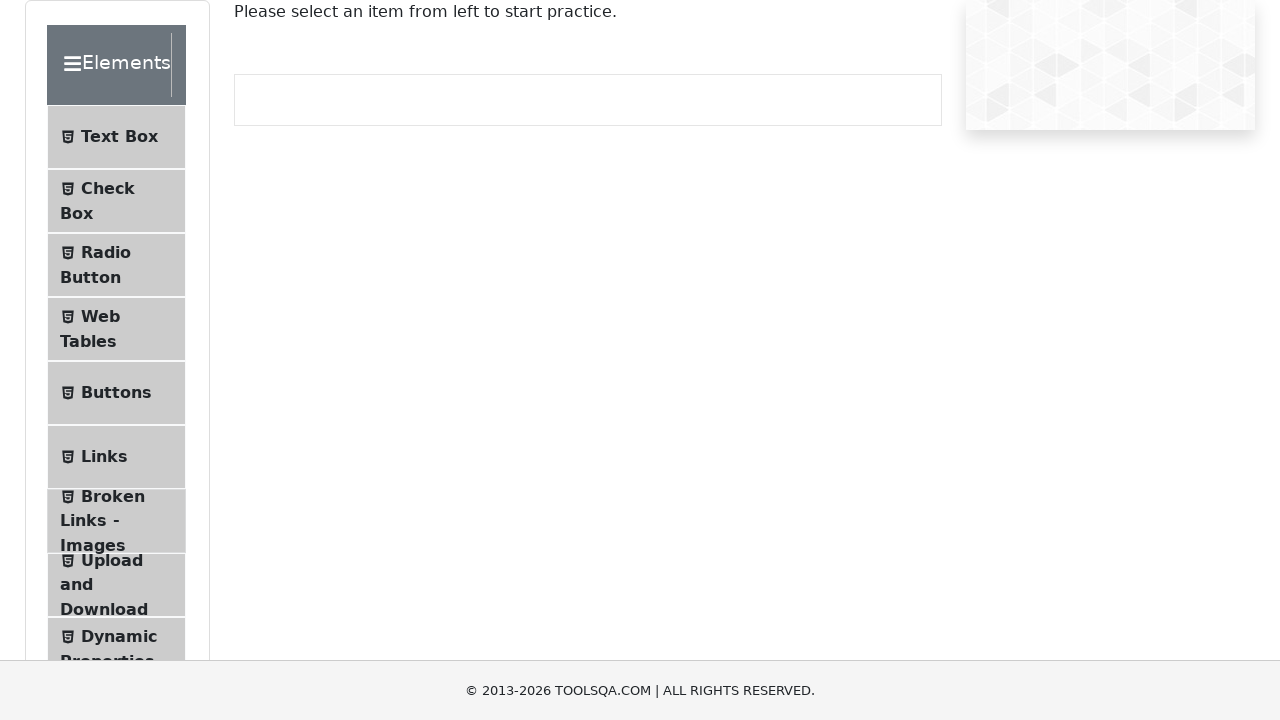

Page loaded (networkidle)
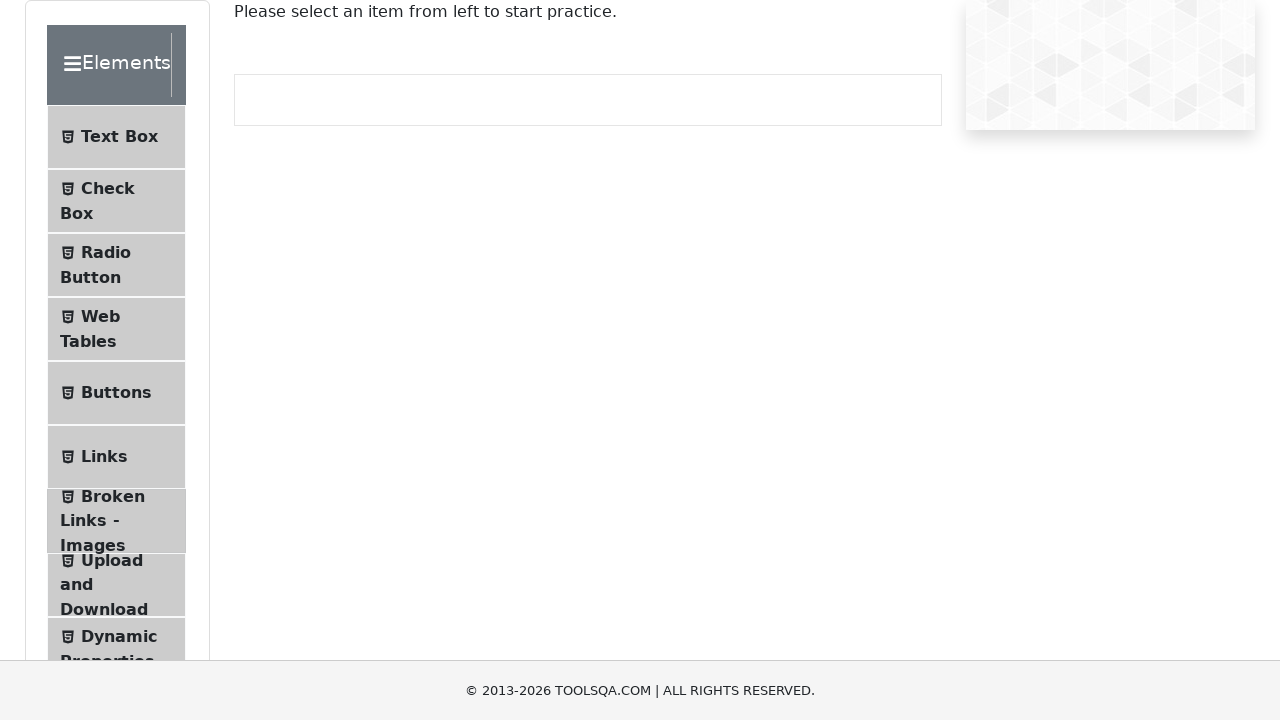

Clicked on Text Box menu item at (119, 137) on span:text("Text Box")
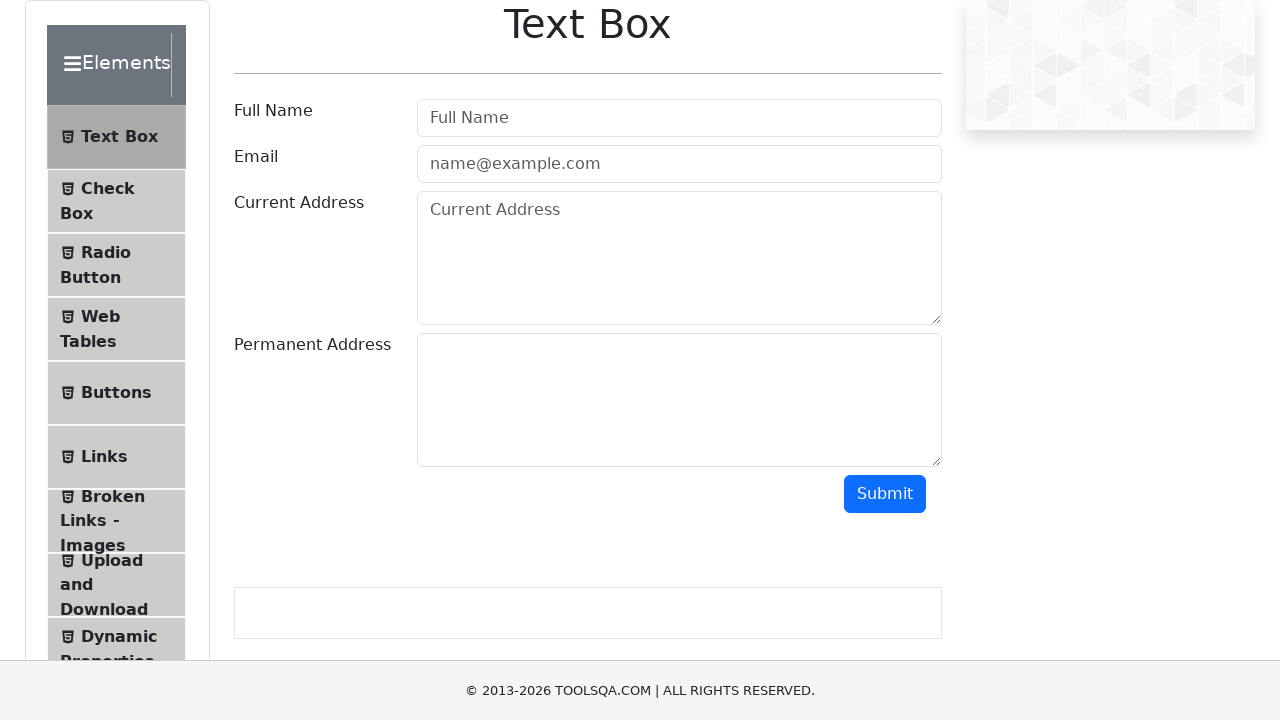

Text Box page loaded (networkidle)
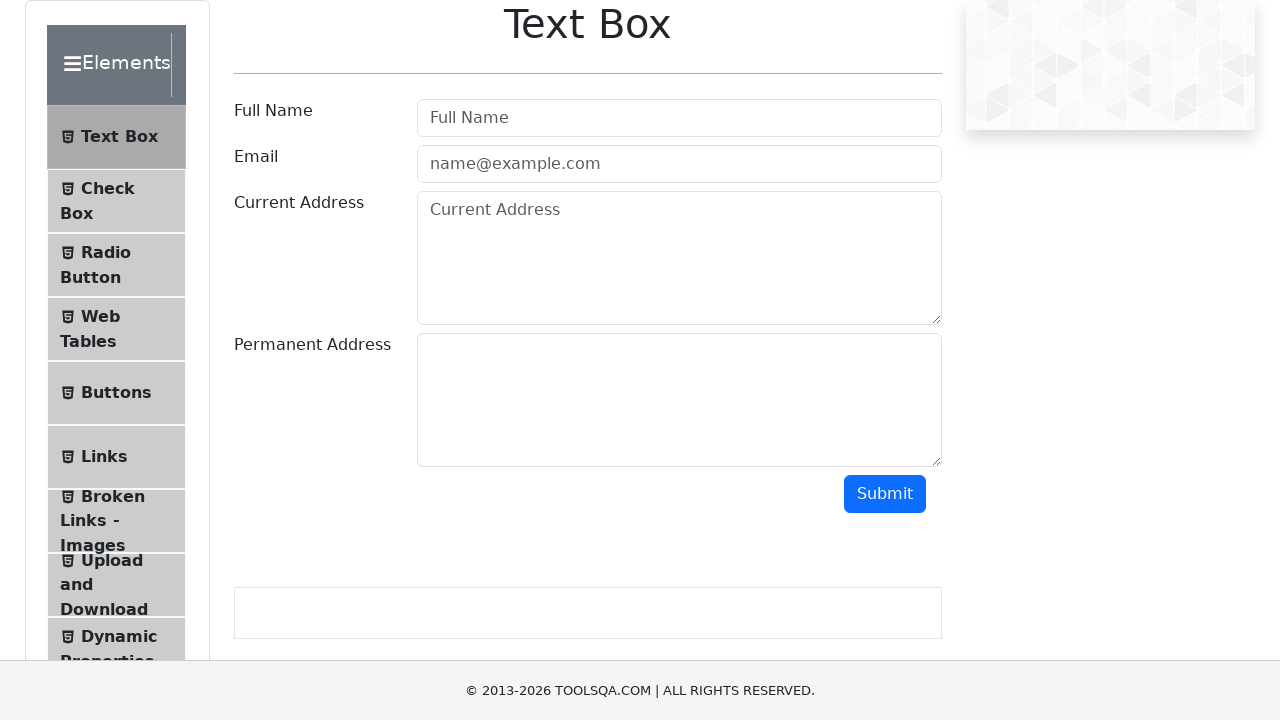

Filled userName field with 'John Smith' on #userName
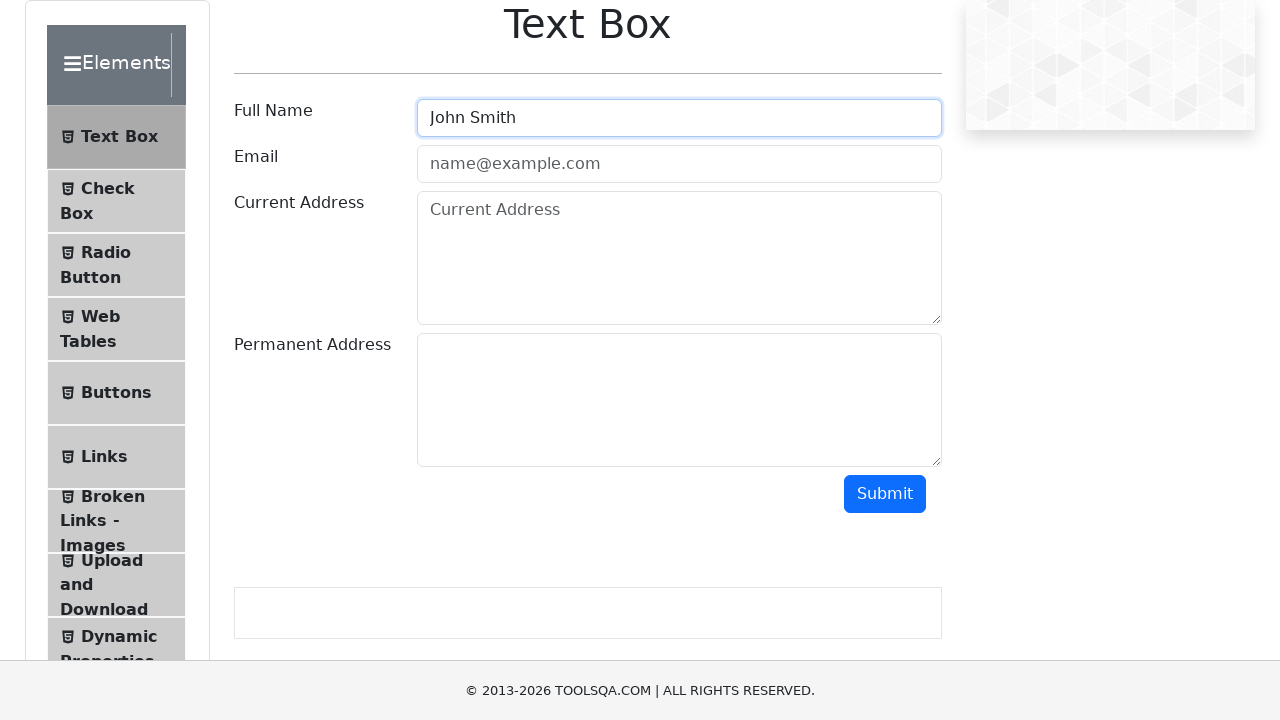

Filled userEmail field with 'john.smith@example.com' on #userEmail
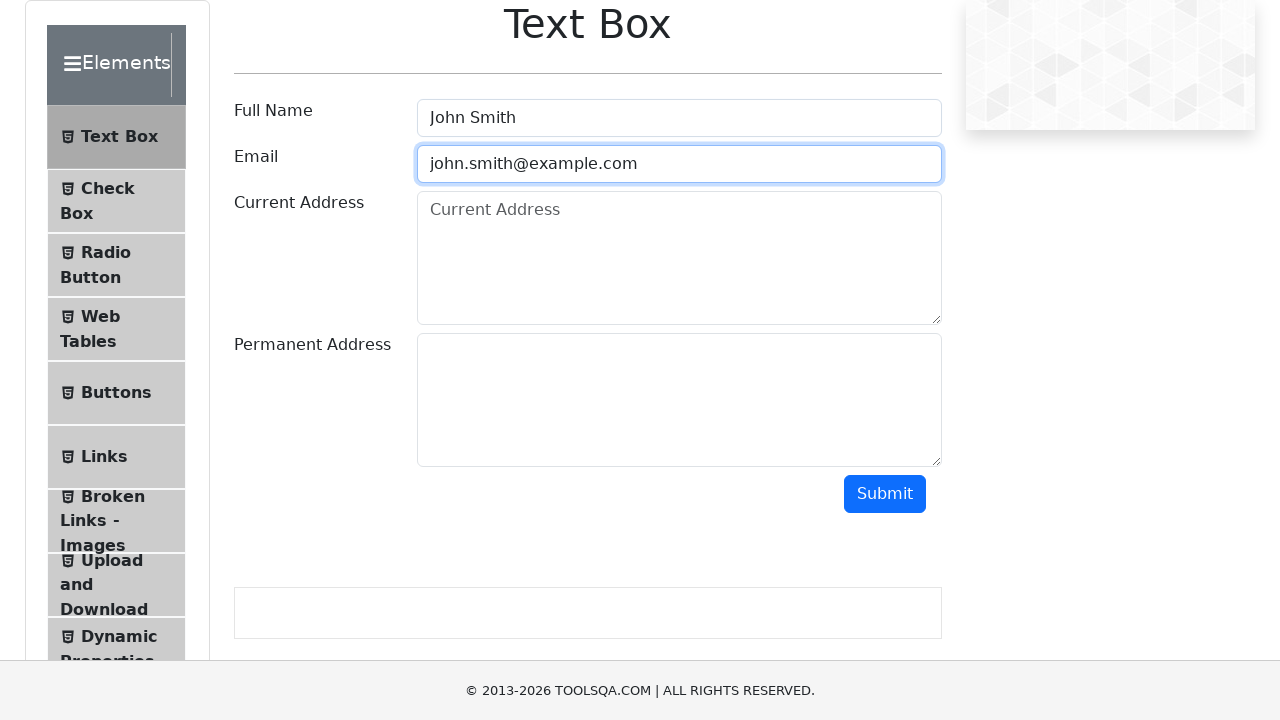

Filled currentAddress field with '742 Evergreen Terrace' on #currentAddress
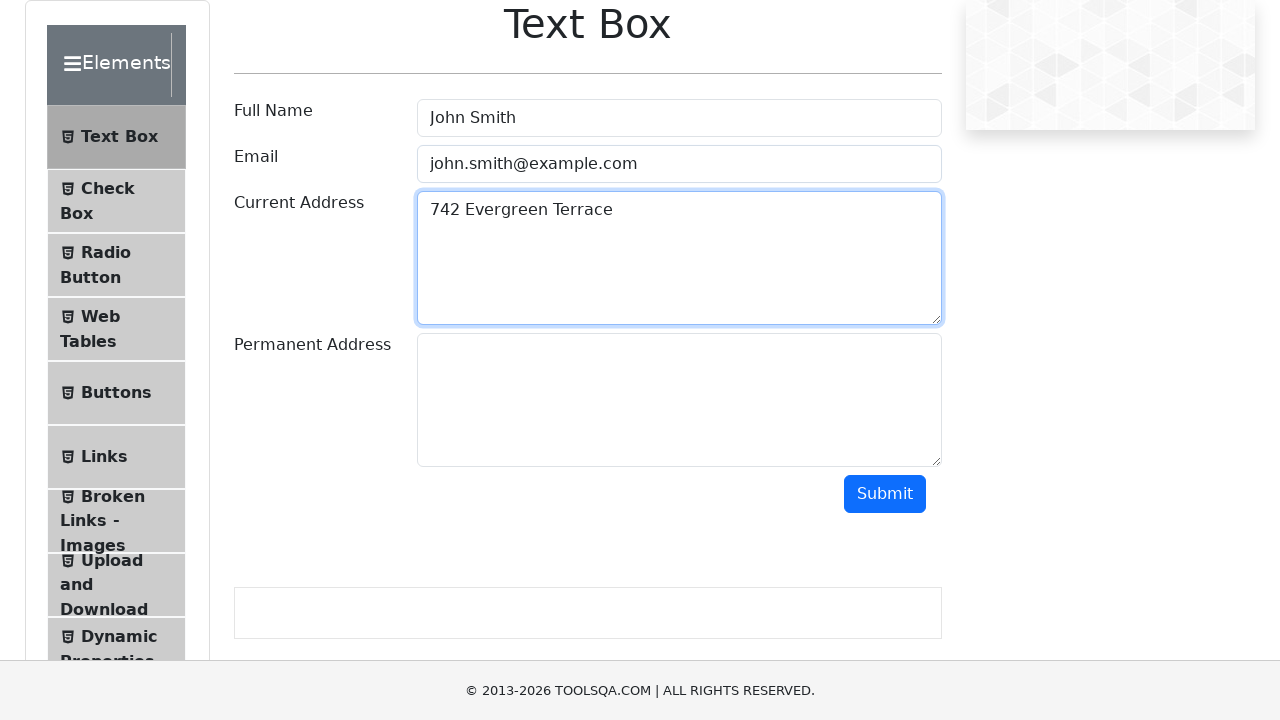

Filled permanentAddress field with '100 Main Street, Springfield' on #permanentAddress
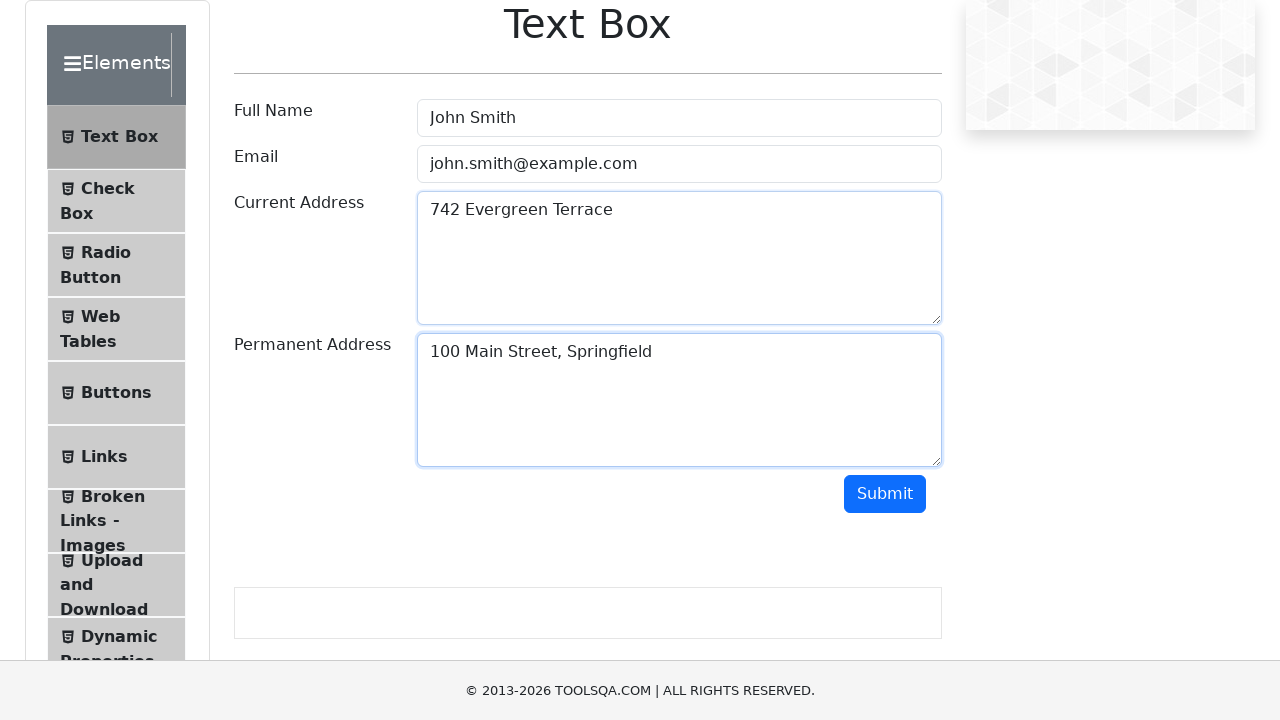

Clicked submit button to submit the form at (885, 494) on #submit
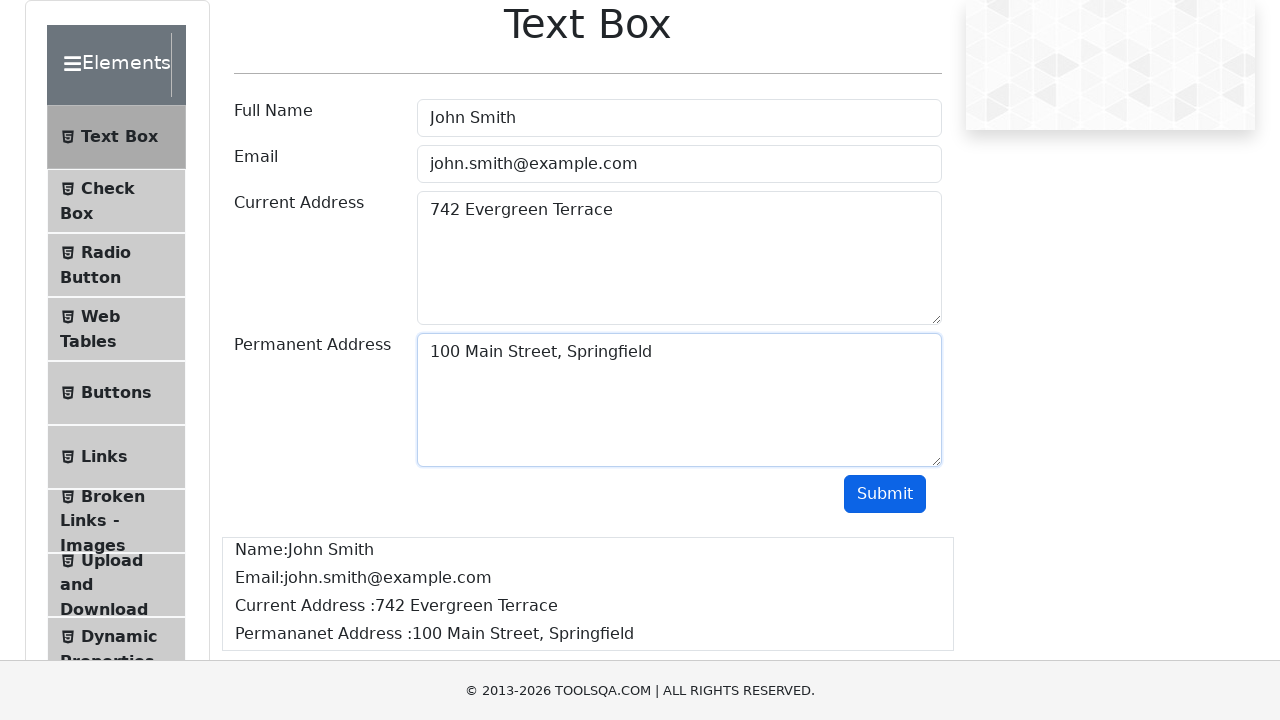

Output section is now visible, form submission verified
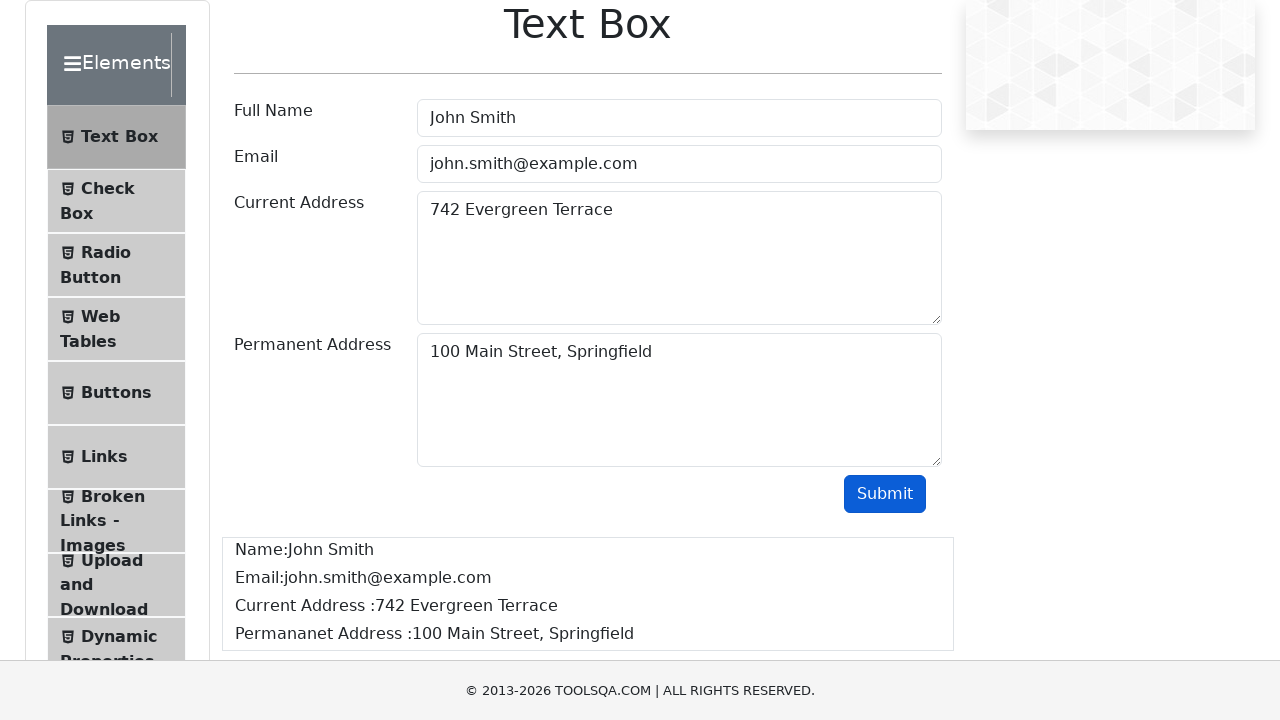

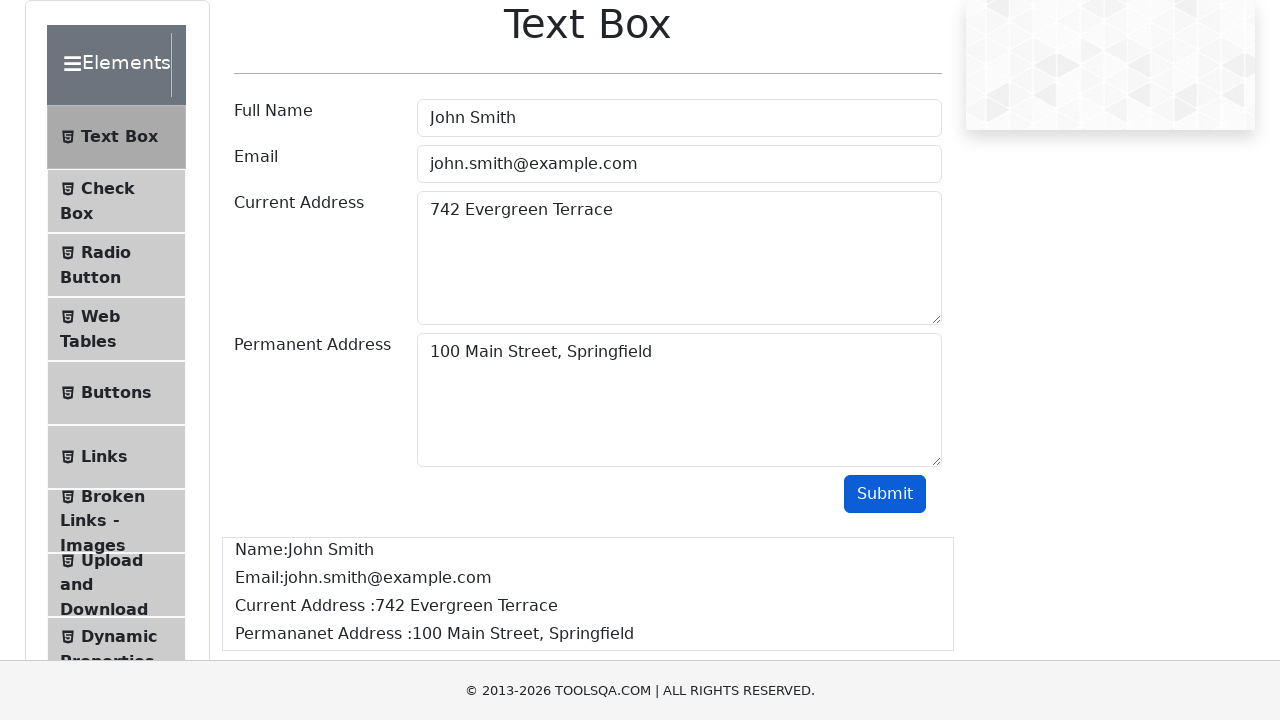